Tests a math calculation form by reading two numbers, calculating their sum, selecting the result from a dropdown, and submitting the form

Starting URL: http://suninjuly.github.io/selects1.html

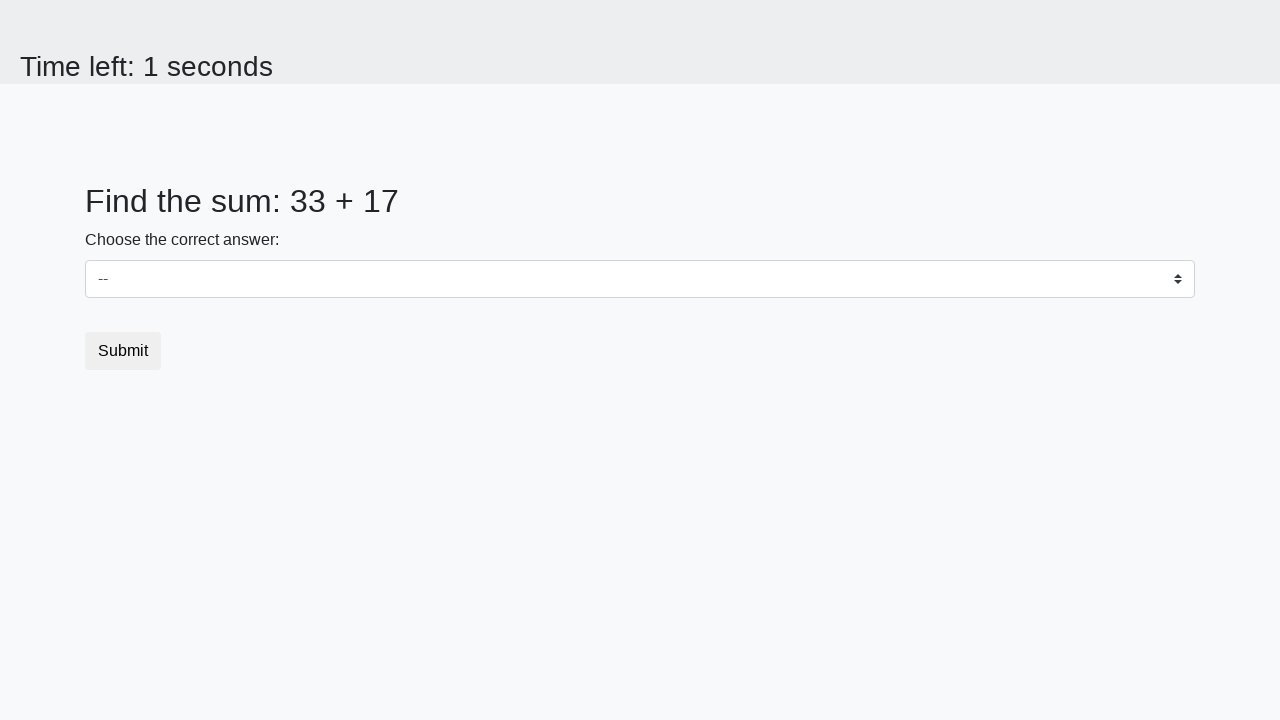

Read first number from the form
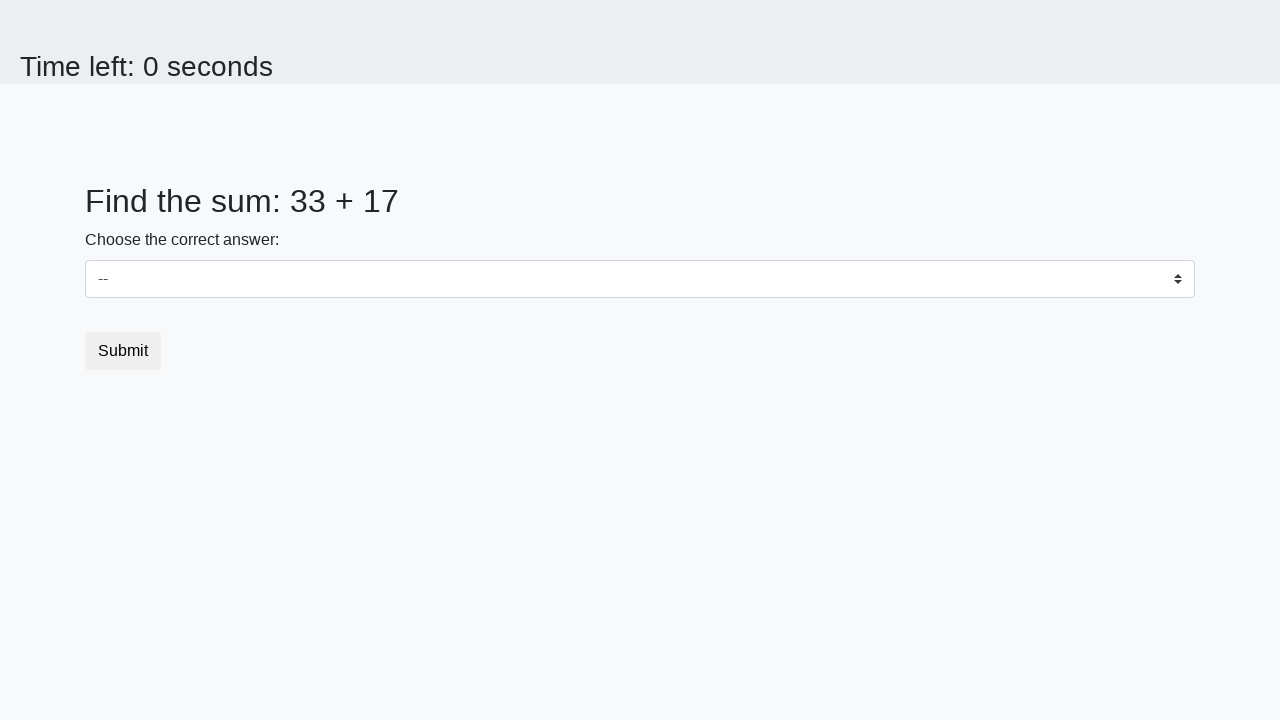

Read second number from the form
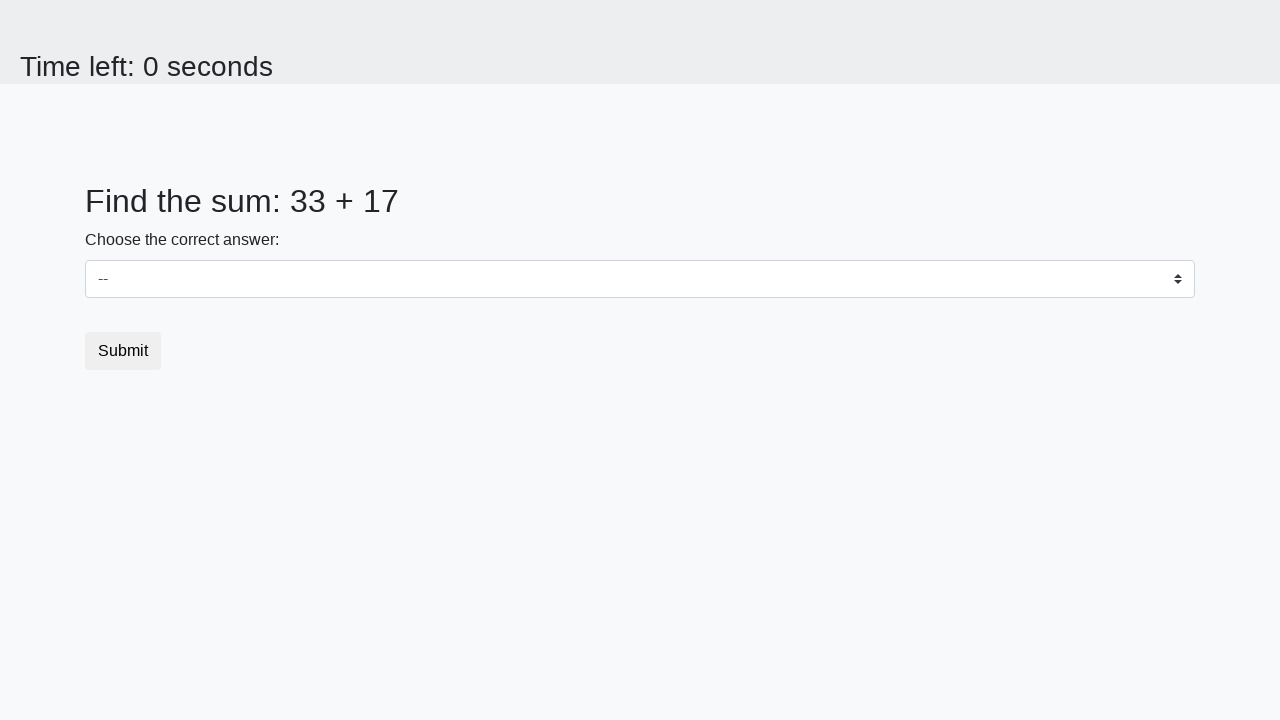

Calculated sum: 50
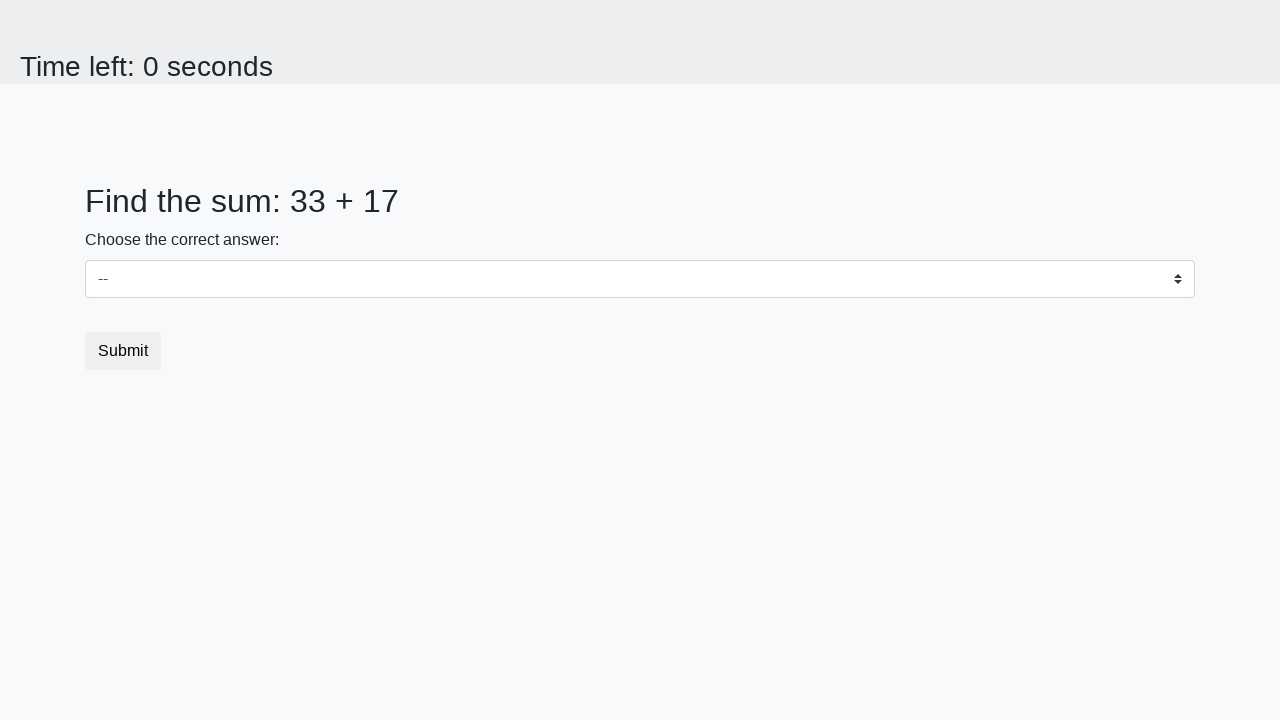

Selected result '50' from dropdown on #dropdown
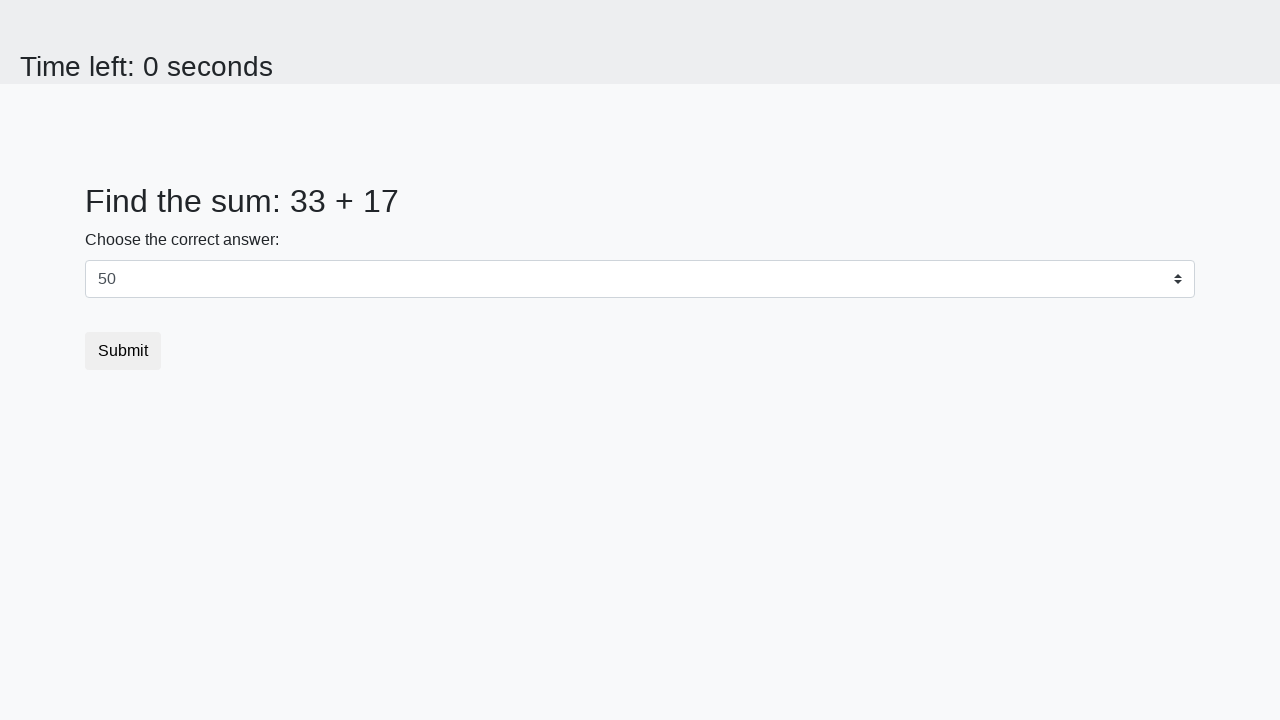

Clicked submit button to complete the form at (123, 351) on [type='submit']
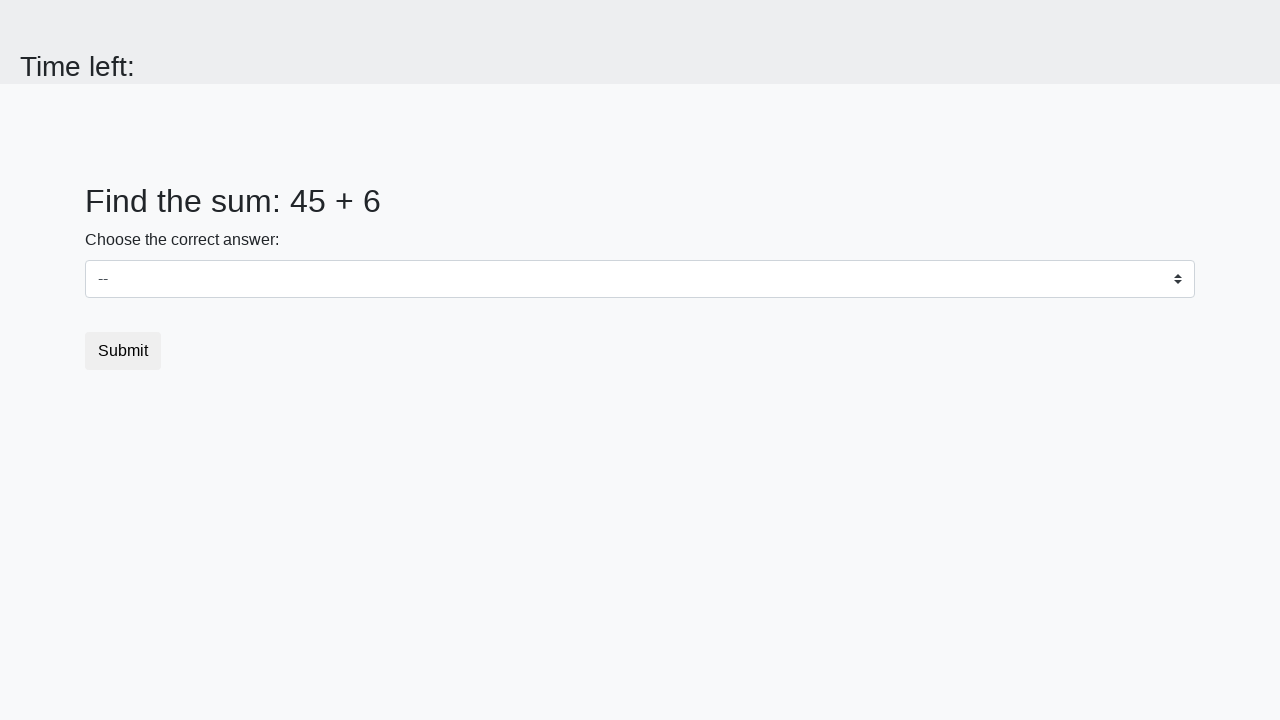

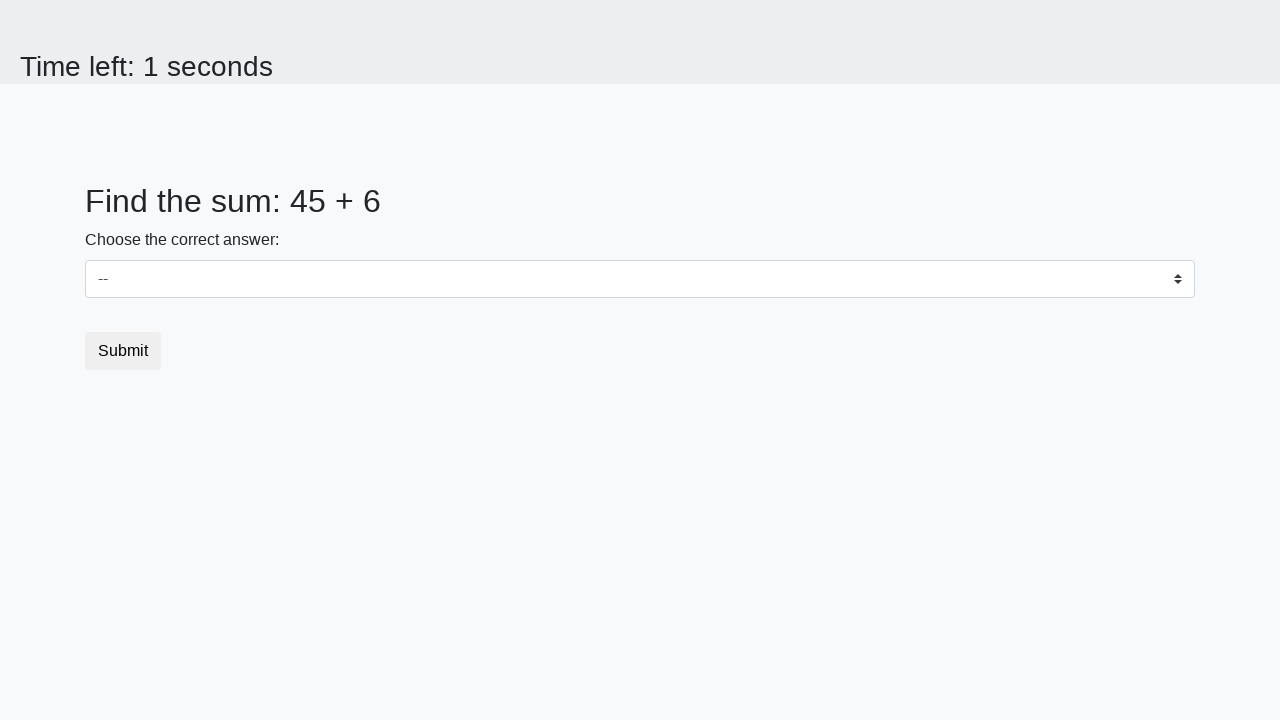